Tests number input field functionality by entering a value, clearing it, and entering a new value

Starting URL: http://the-internet.herokuapp.com/inputs

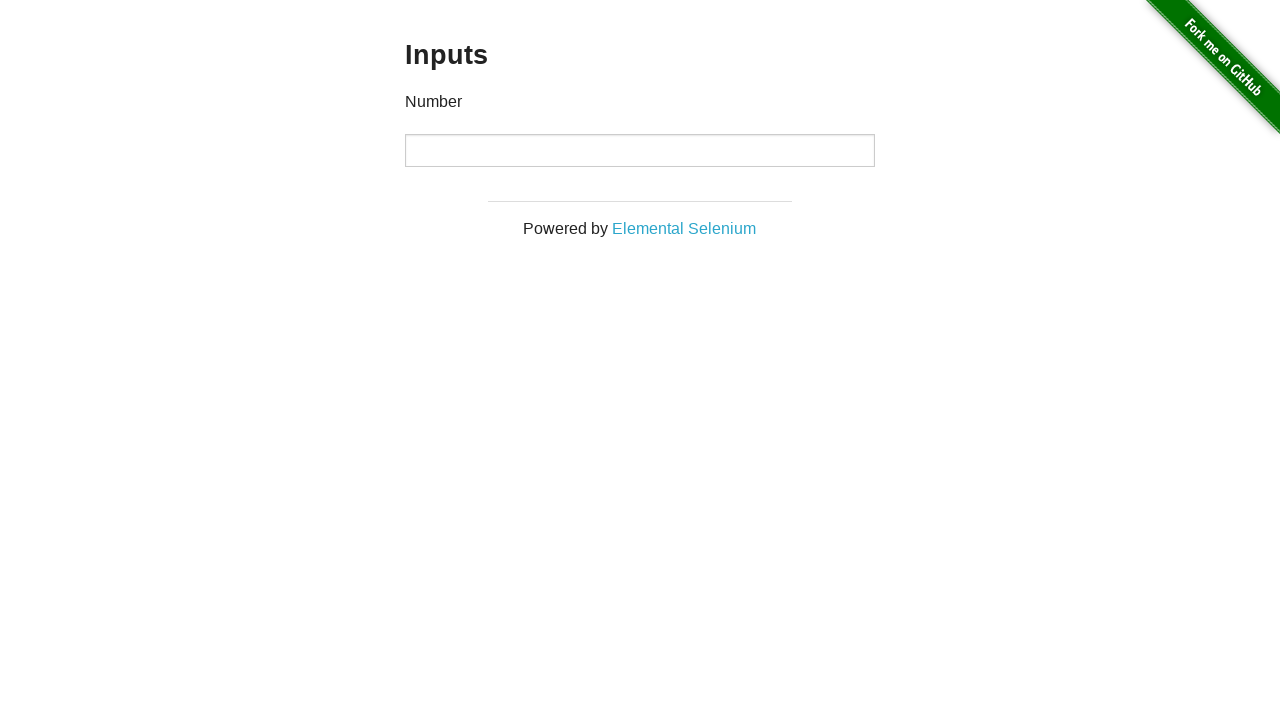

Filled number input field with value 1000 on input[type='number']
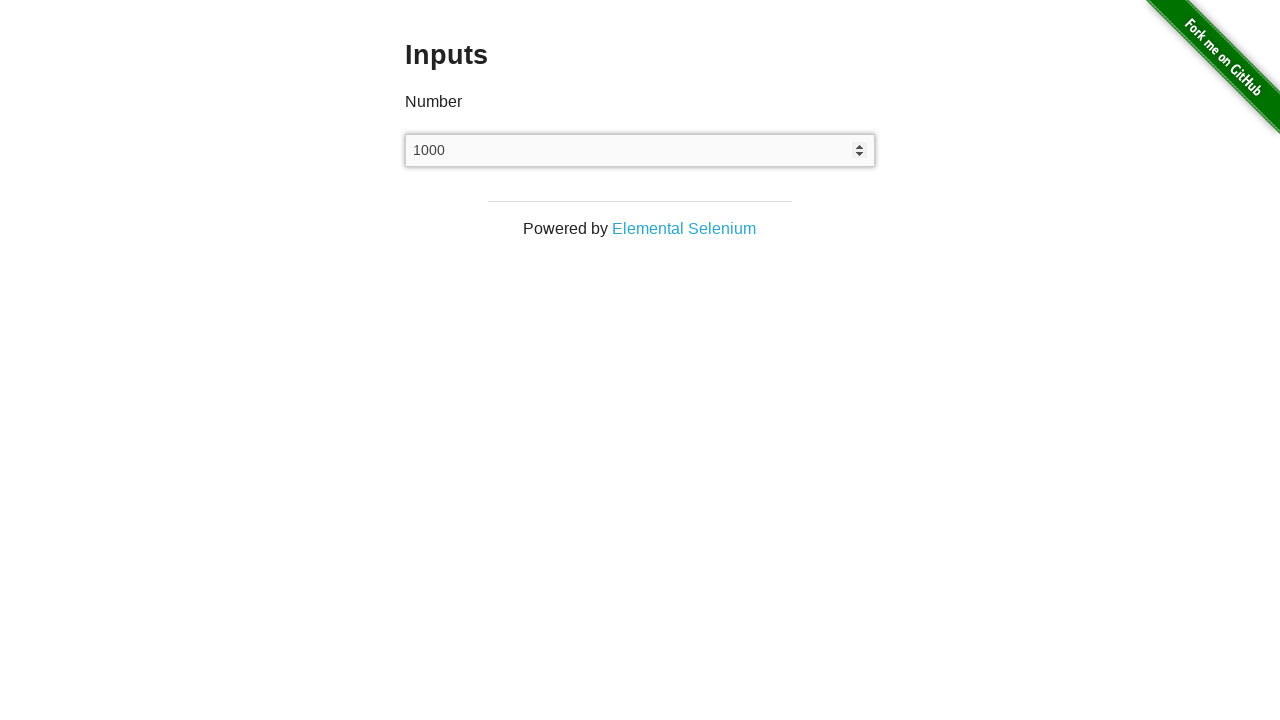

Cleared the number input field on input[type='number']
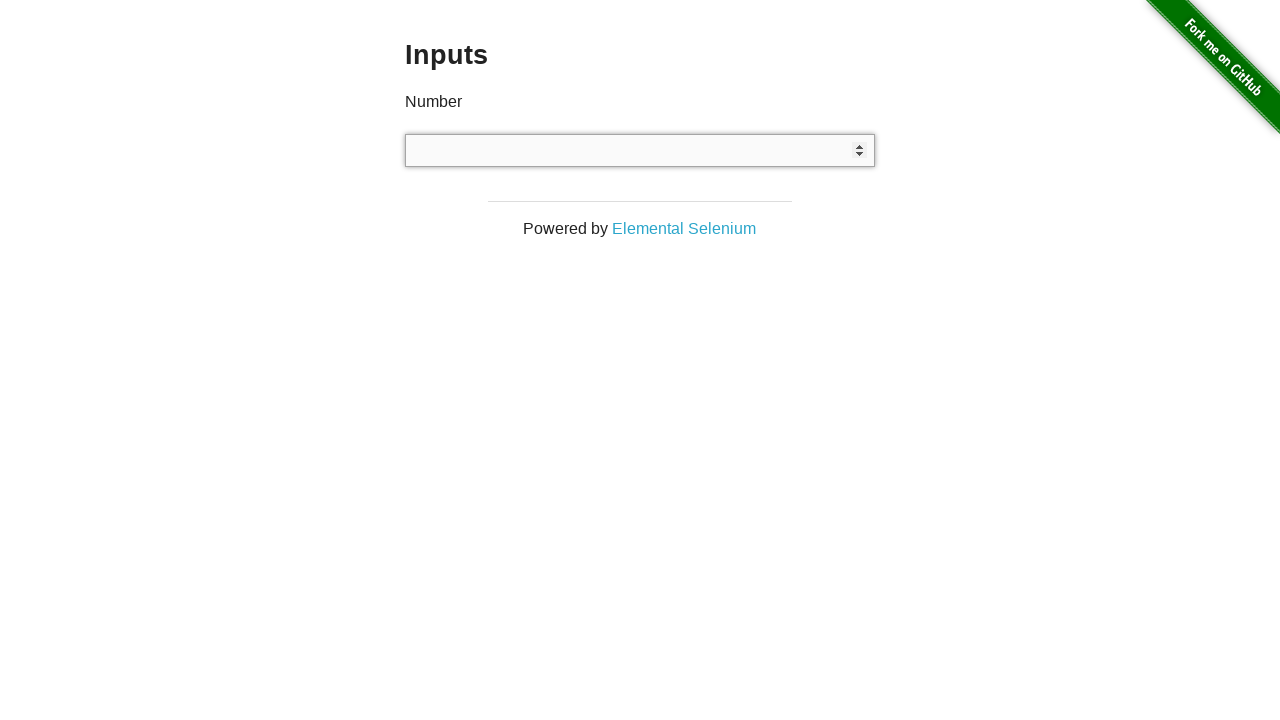

Filled number input field with new value 999 on input[type='number']
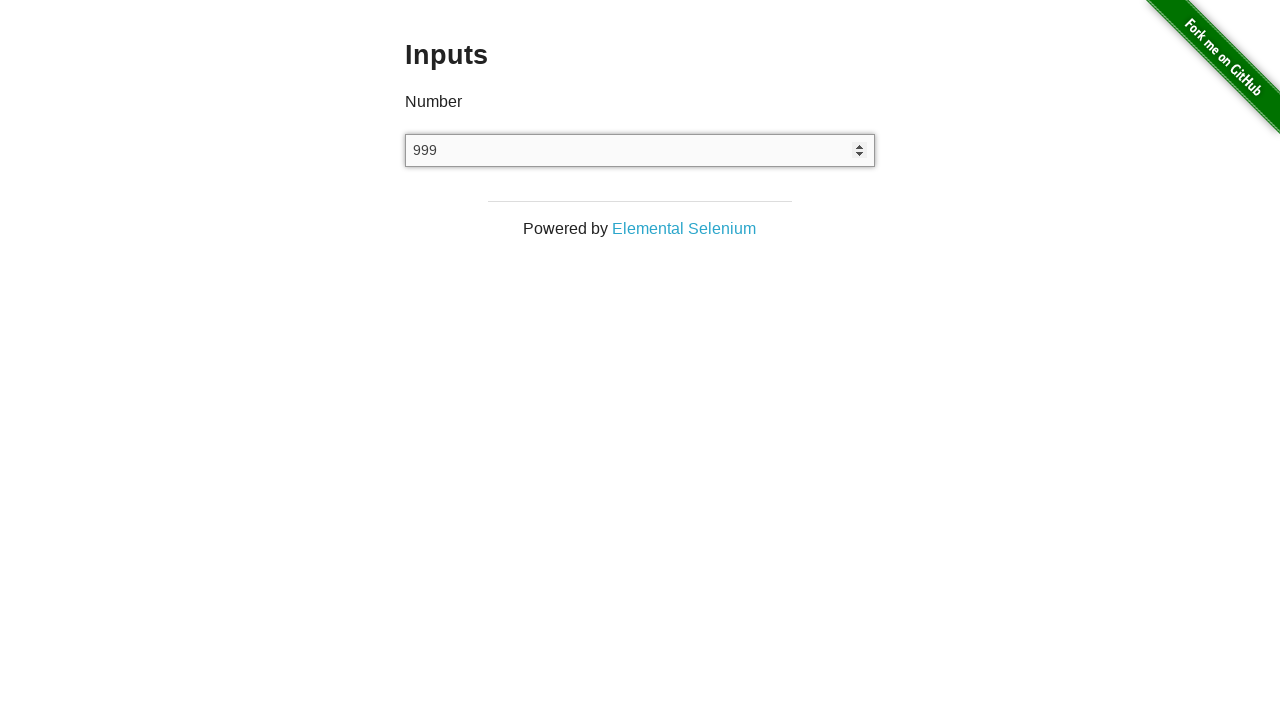

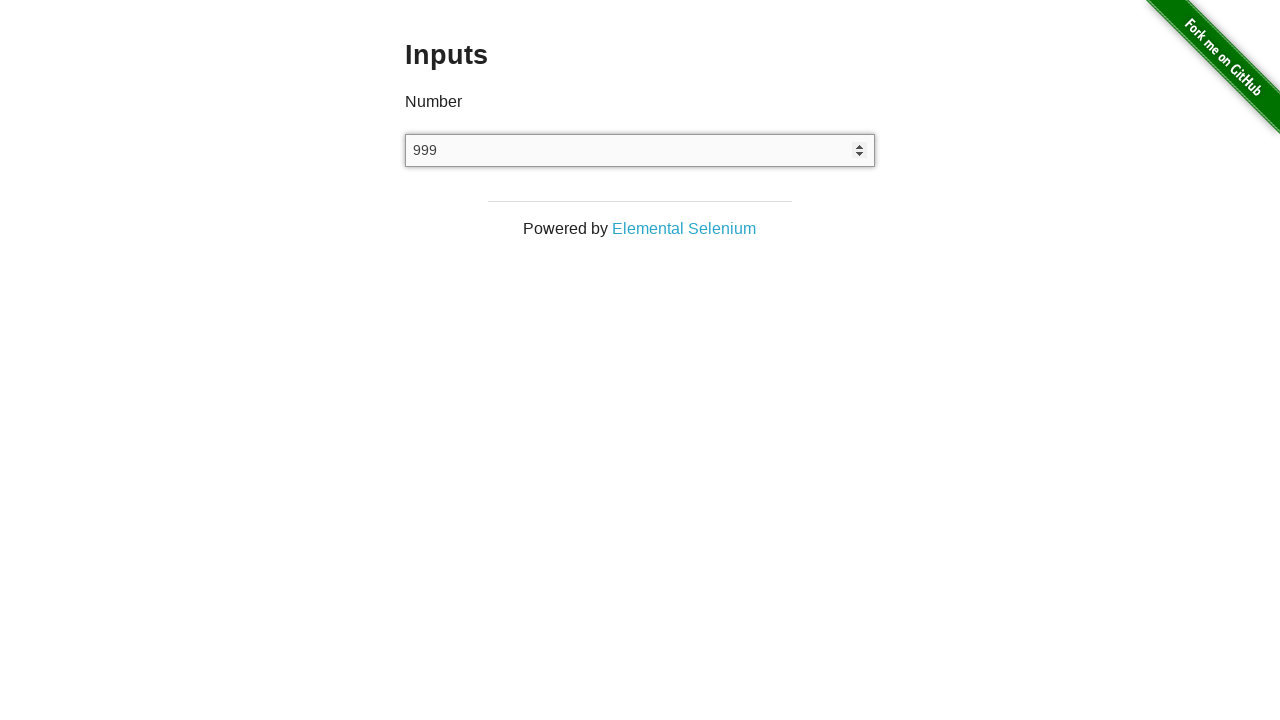